Tests the sign-up modal functionality by navigating to the DemoBlaze website and opening the sign-up dialog

Starting URL: https://www.demoblaze.com

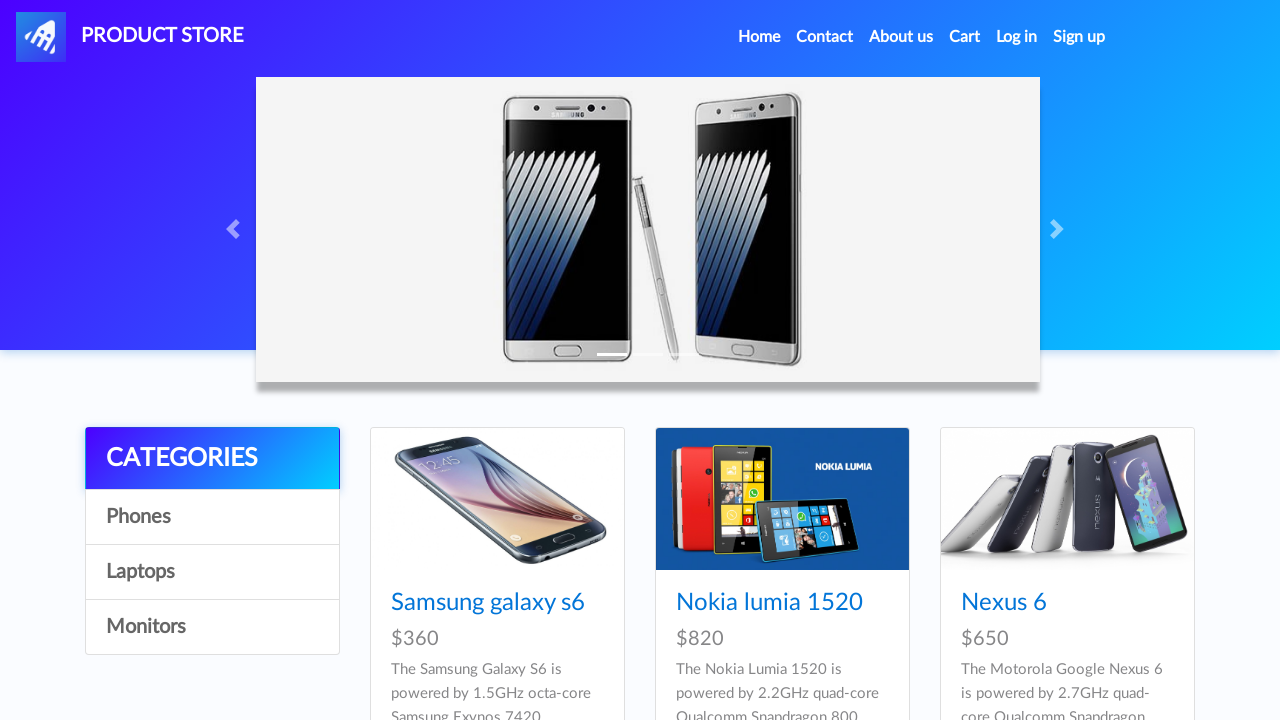

Clicked Sign Up link to open modal at (1079, 37) on a#signin2
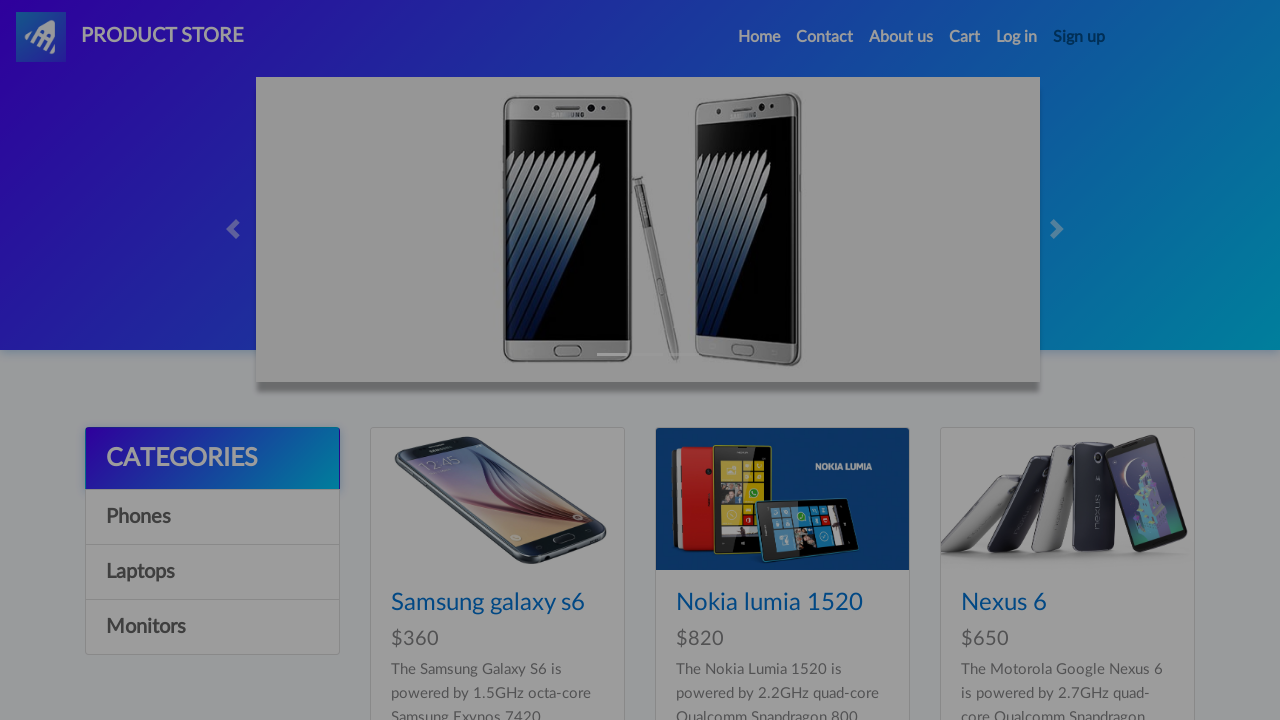

Sign Up modal is now visible
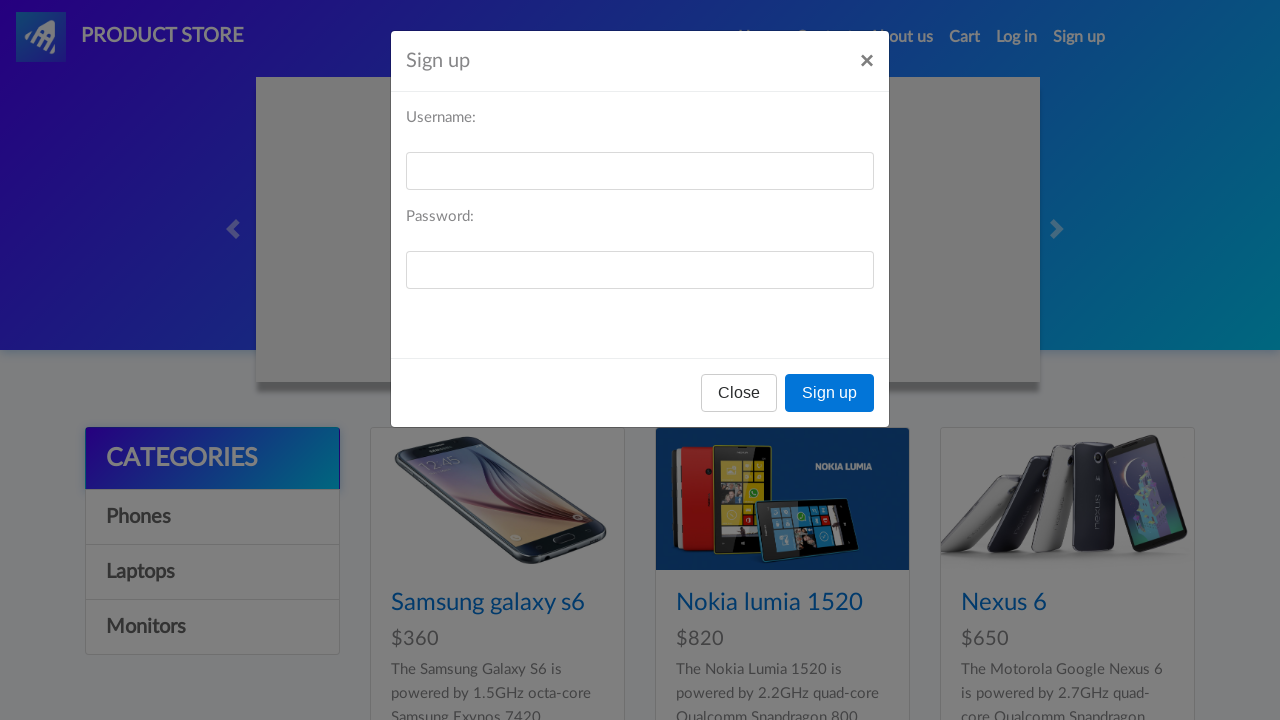

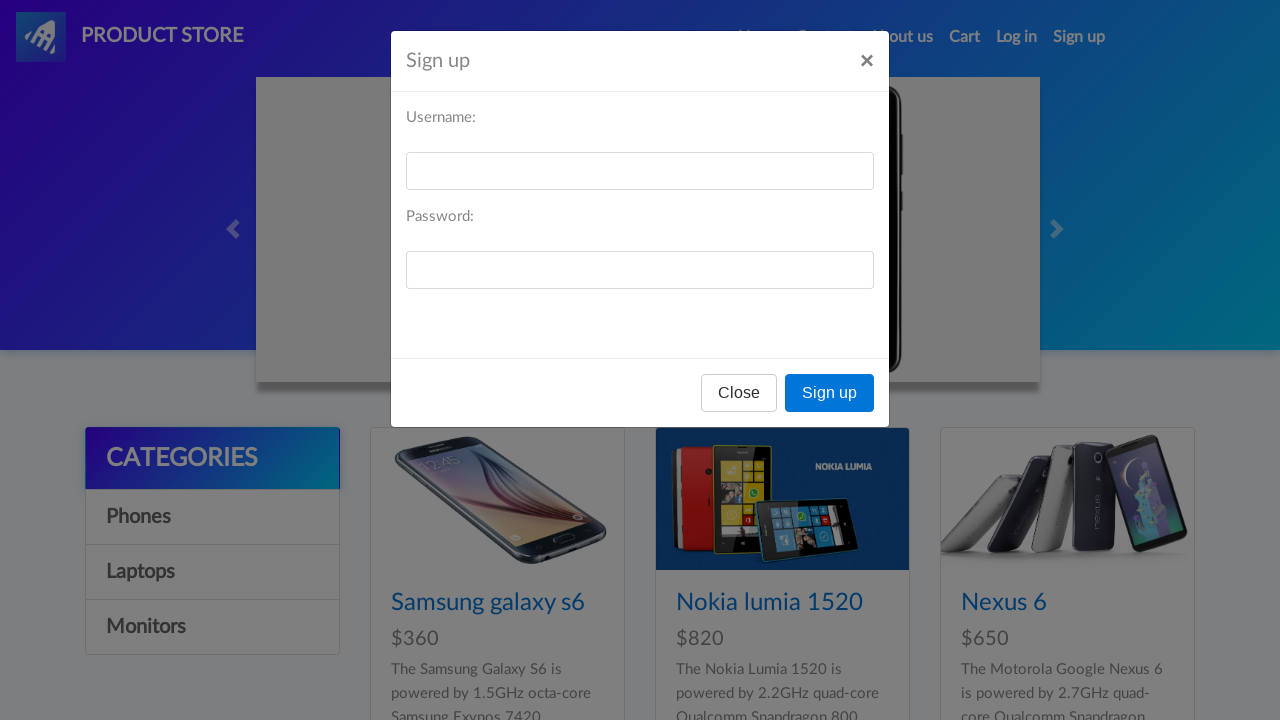